Navigates to the Automation Testing website homepage and verifies the page title equals "Homepage"

Starting URL: https://www.automationtesting.co.uk/

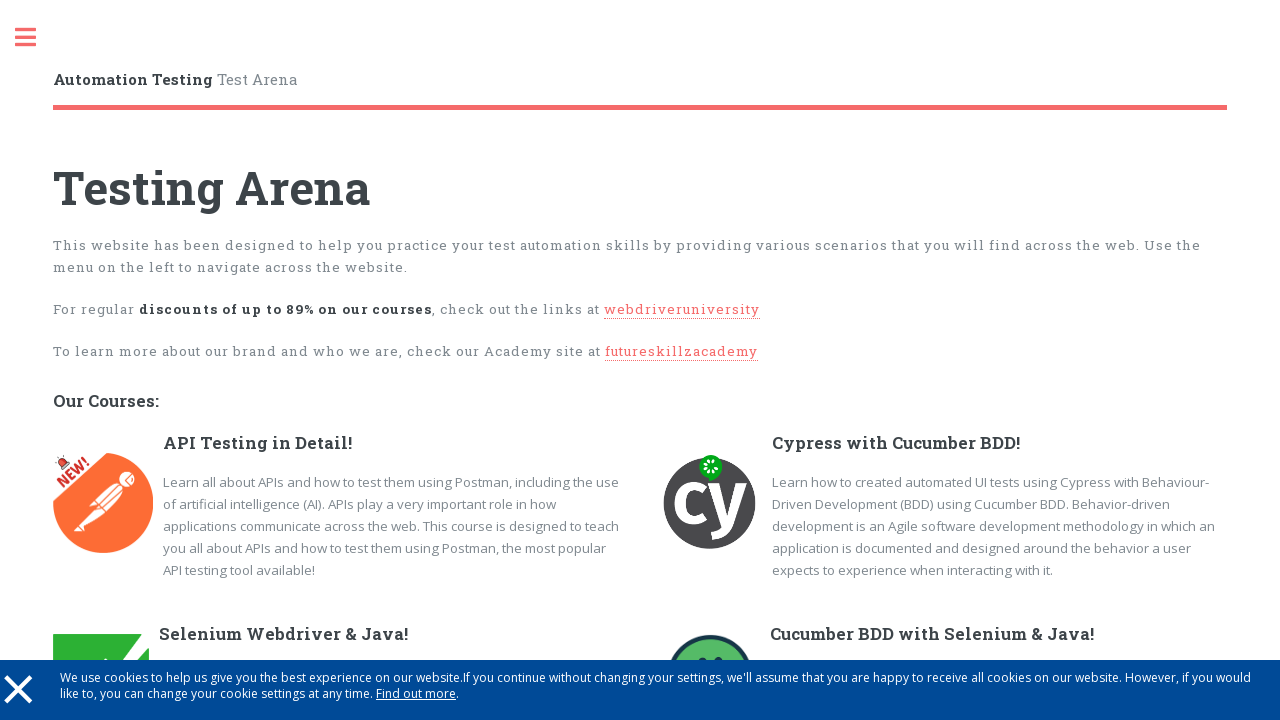

Navigated to Automation Testing website homepage
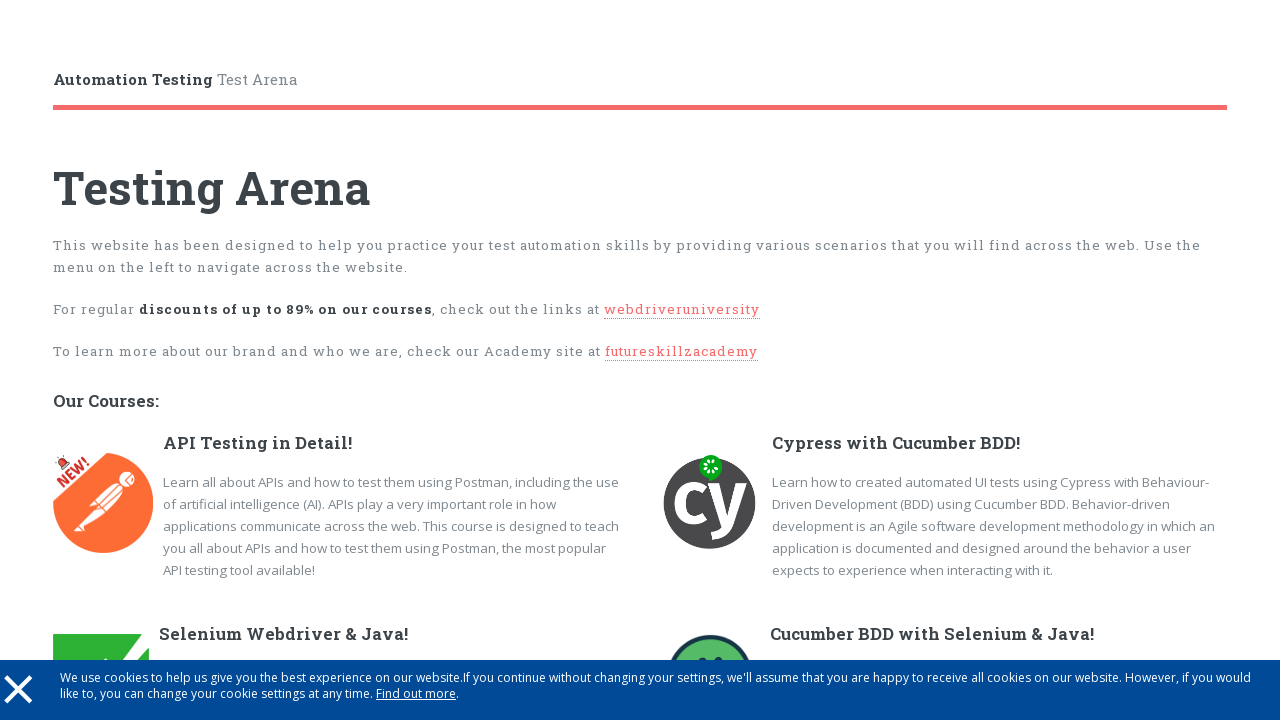

Verified page title equals 'Homepage'
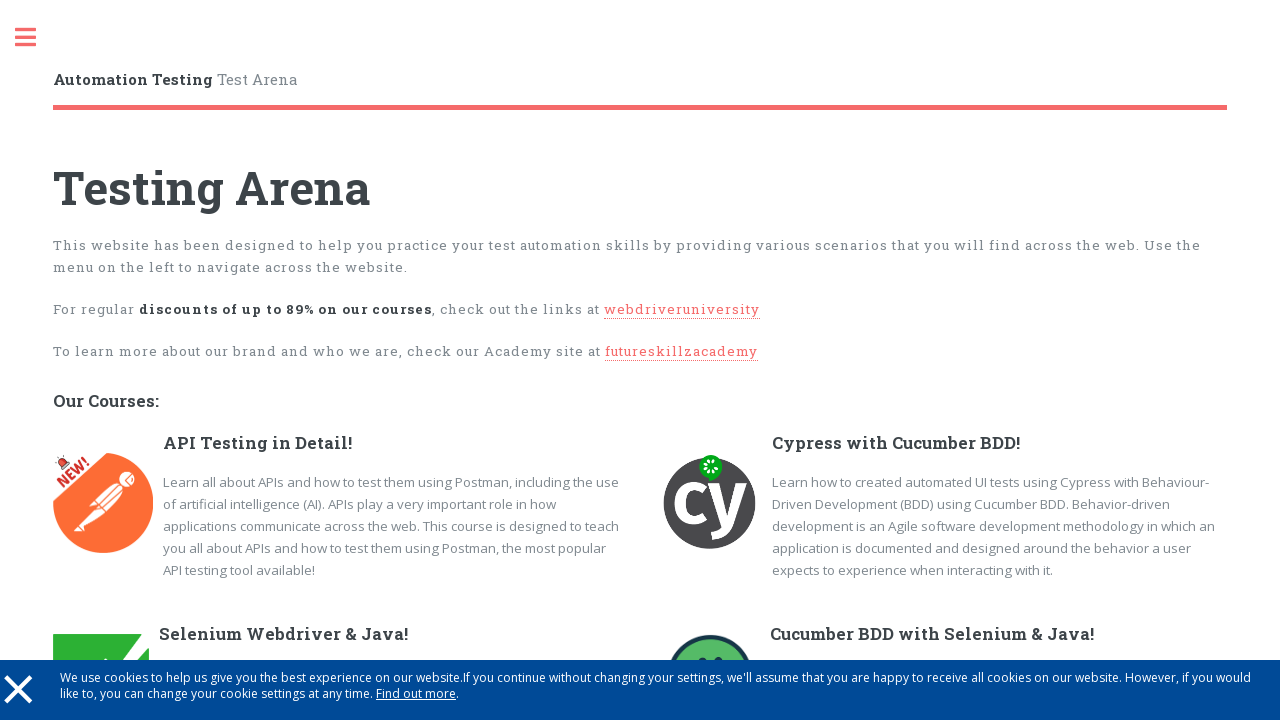

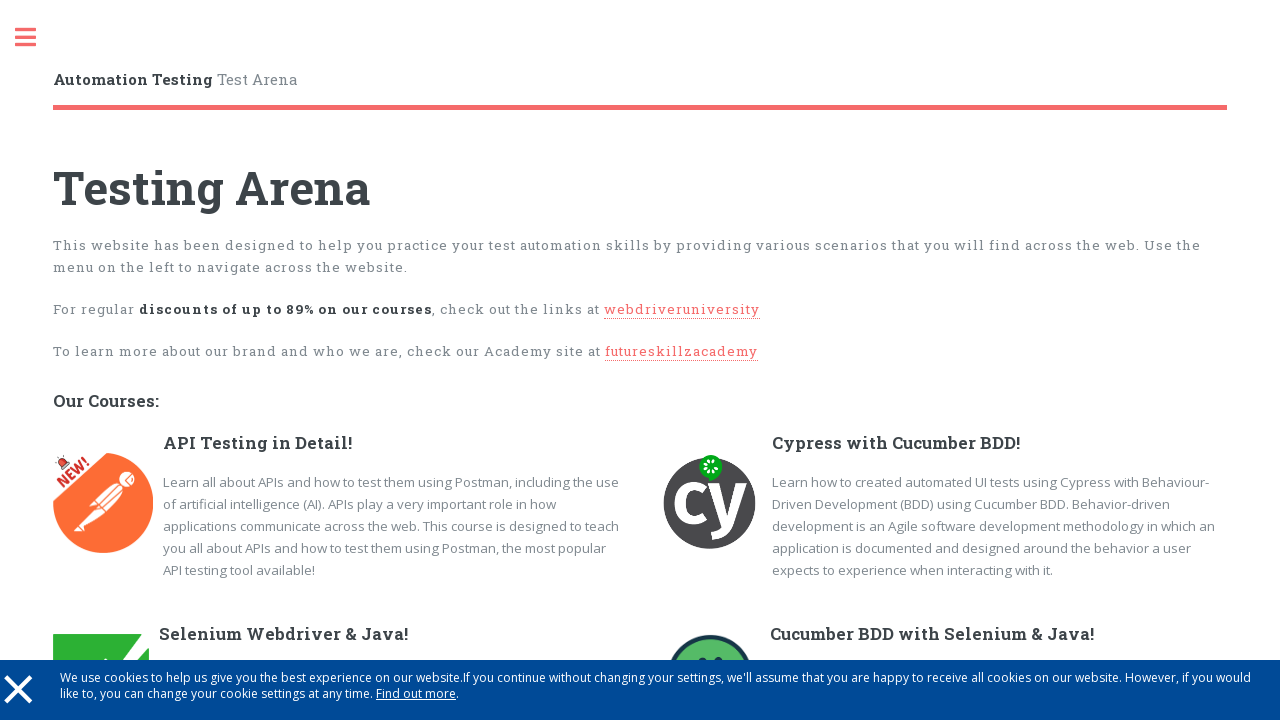